Tests user registration flow by filling out the registration form with personal details, selecting occupation, checking required boxes, and submitting the form

Starting URL: https://rahulshettyacademy.com/client

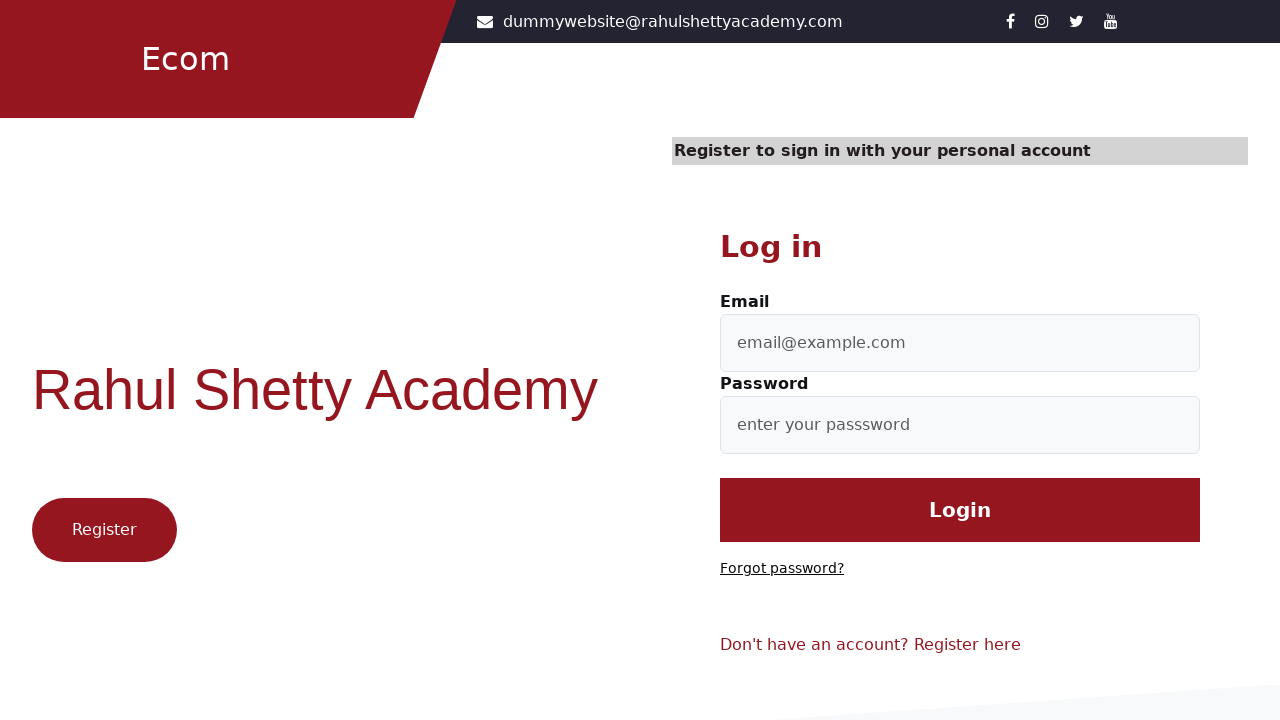

Clicked register link to navigate to registration page at (104, 530) on [routerlink="/auth/register"]
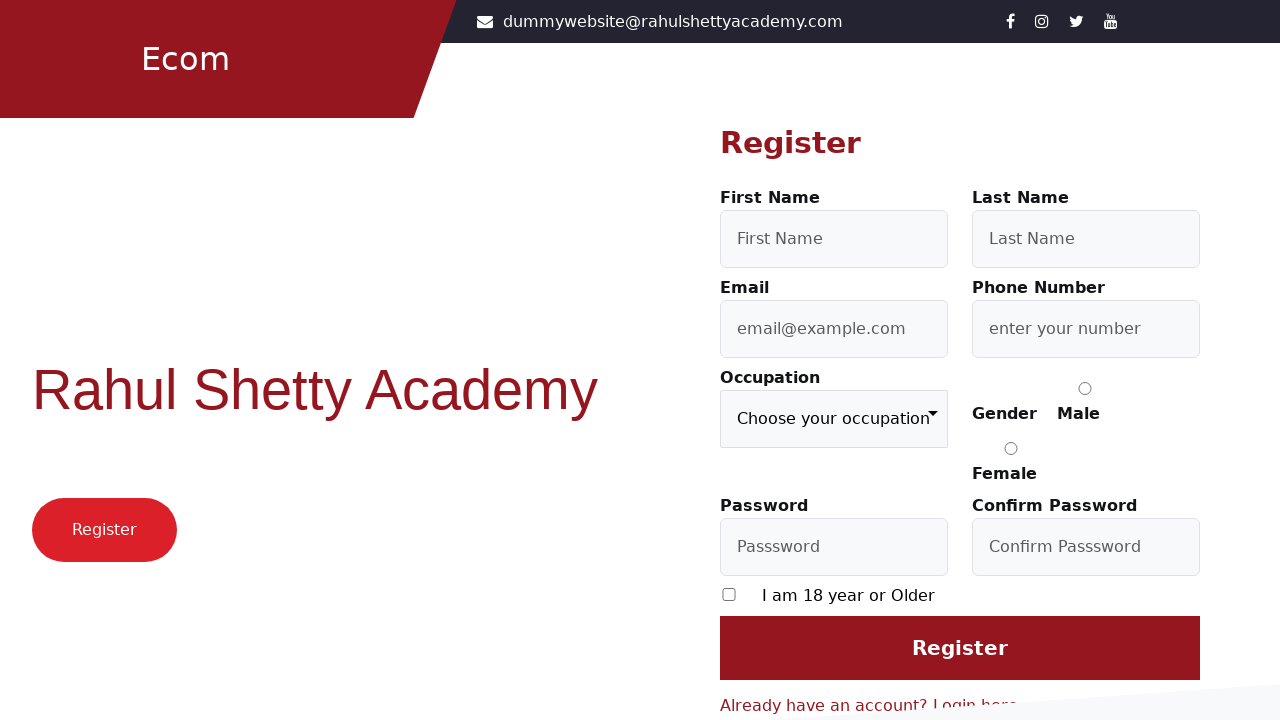

Filled first name field with 'Sophia' on [type="firstName"]
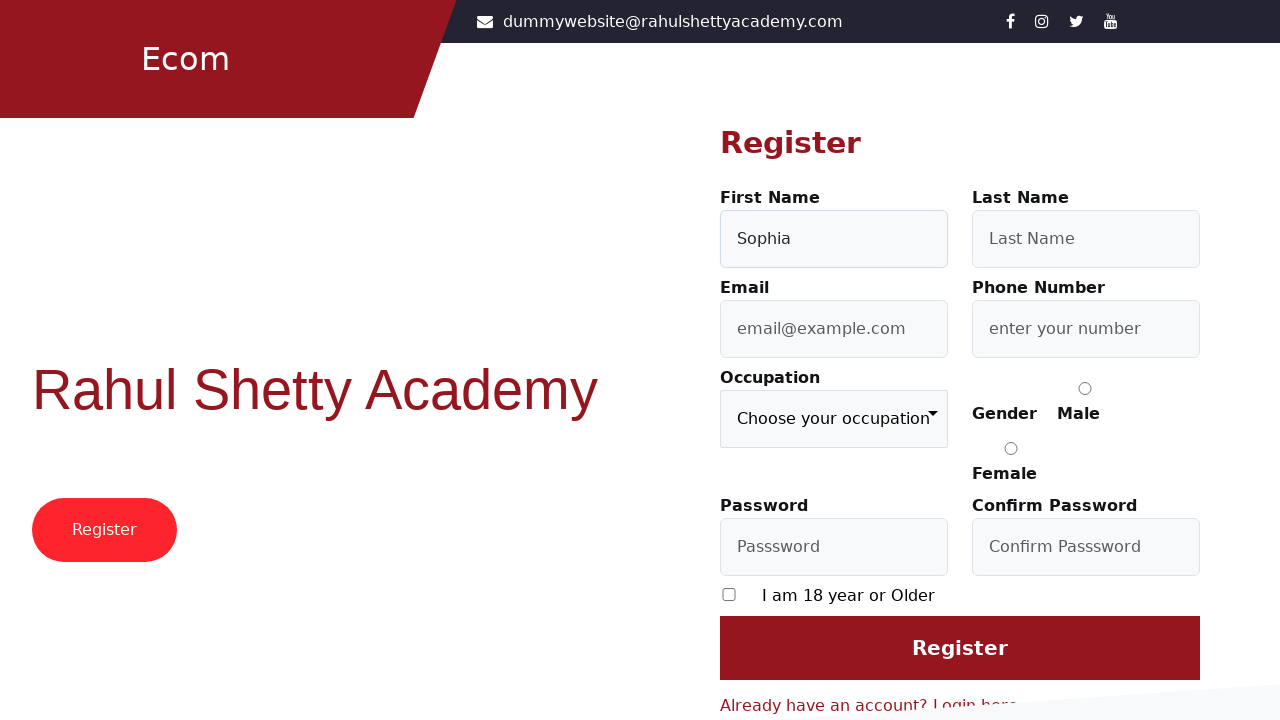

Filled last name field with 'Ivanova' on [type="lastName"]
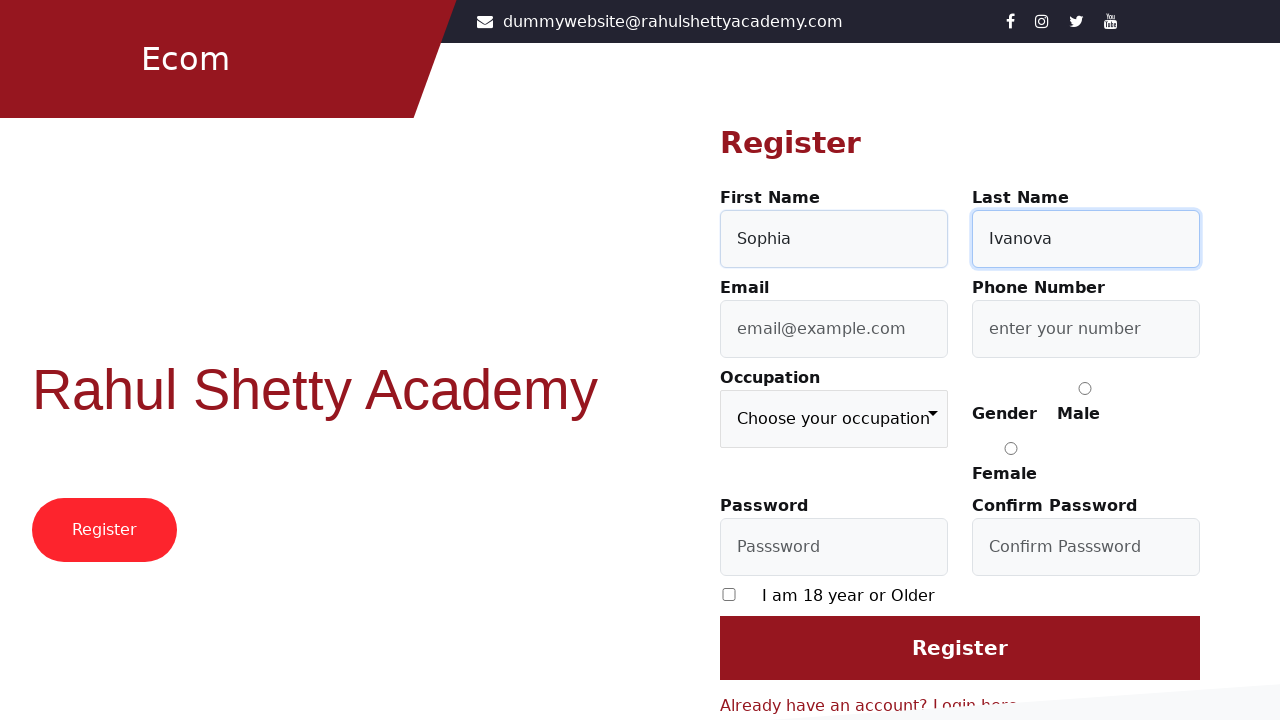

Filled email field with 'nt1otd@gmail.com' on [type="email"]
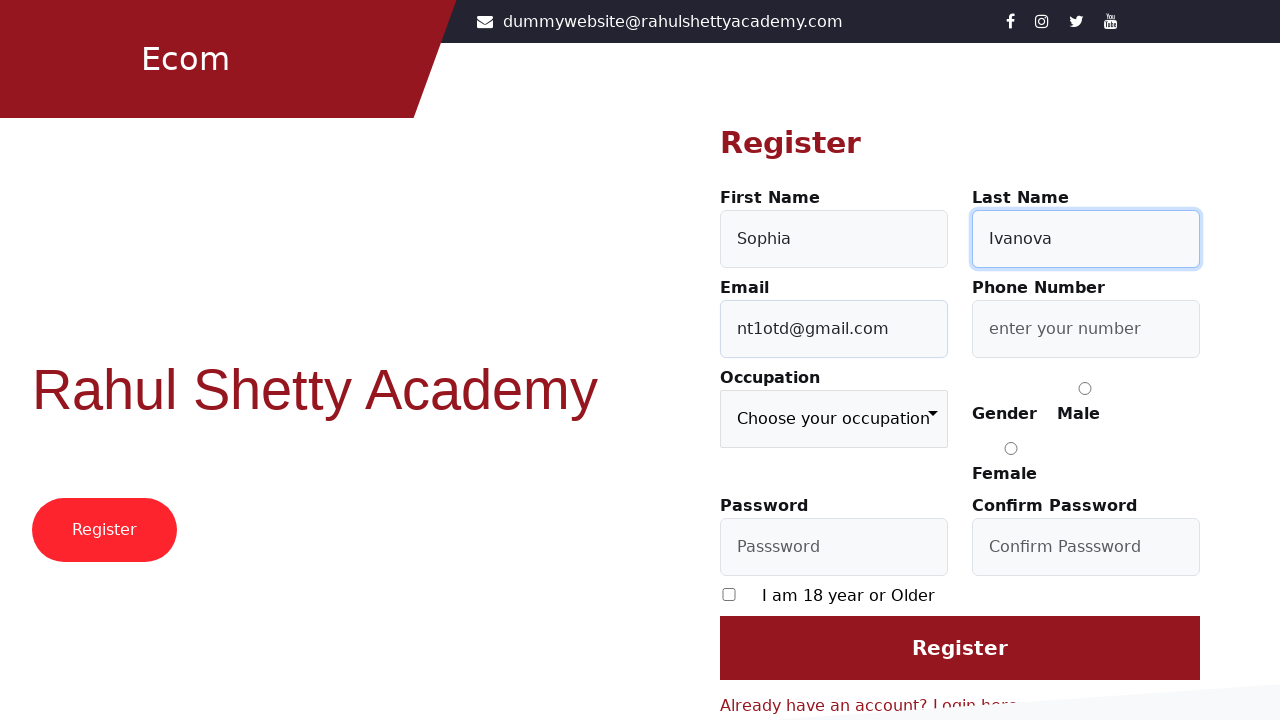

Filled mobile number field with '1234567890' on [formcontrolname="userMobile"]
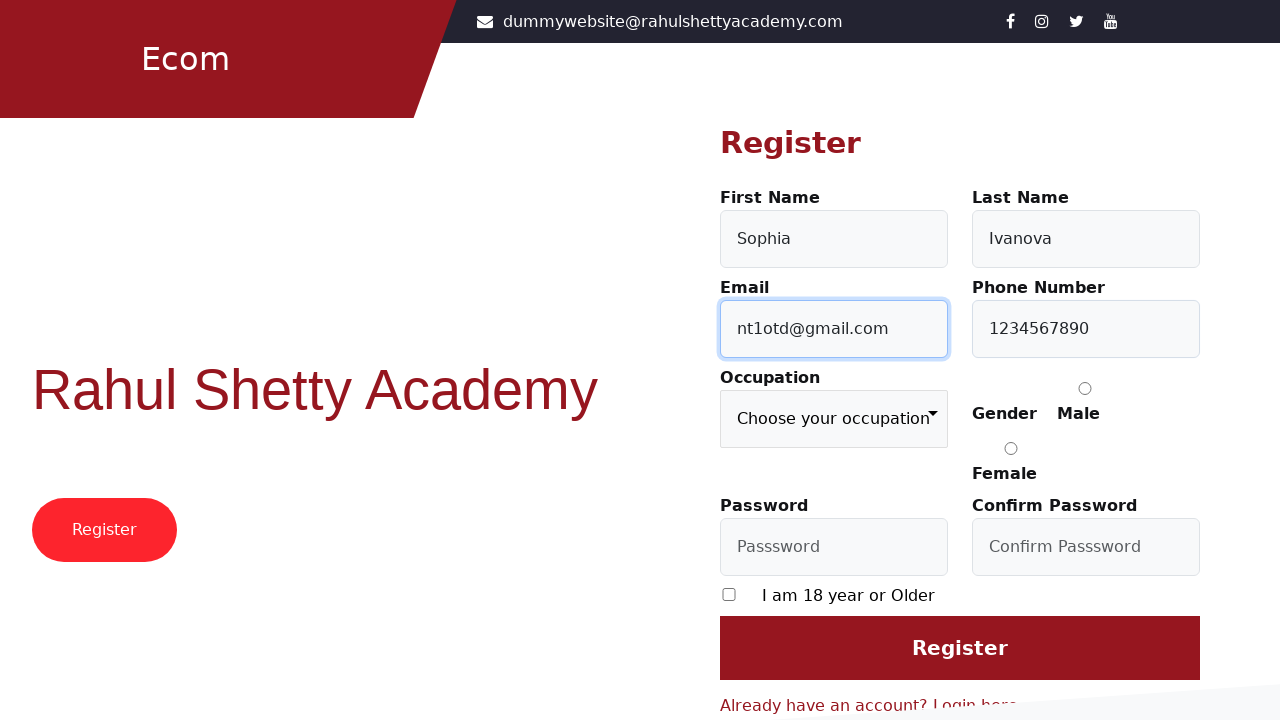

Selected 'Doctor' from occupation dropdown on [formcontrolname="occupation"]
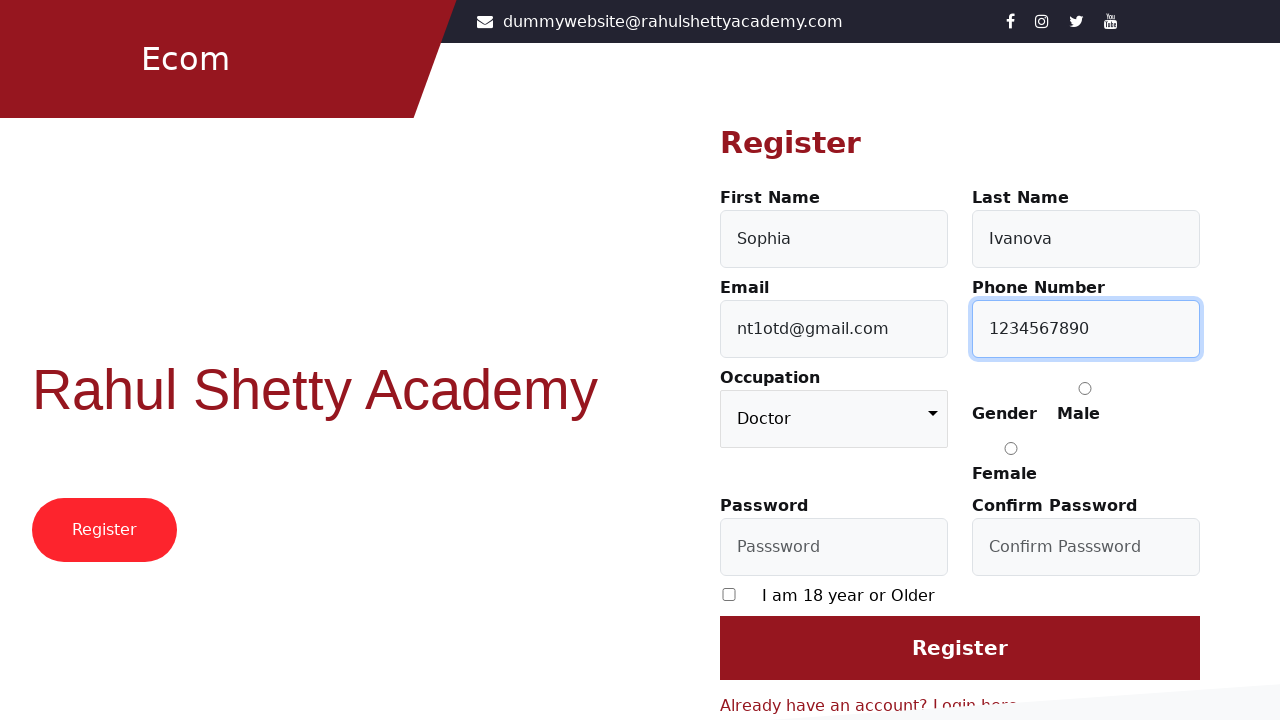

Selected 'Female' gender option at (1011, 448) on [value="Female"]
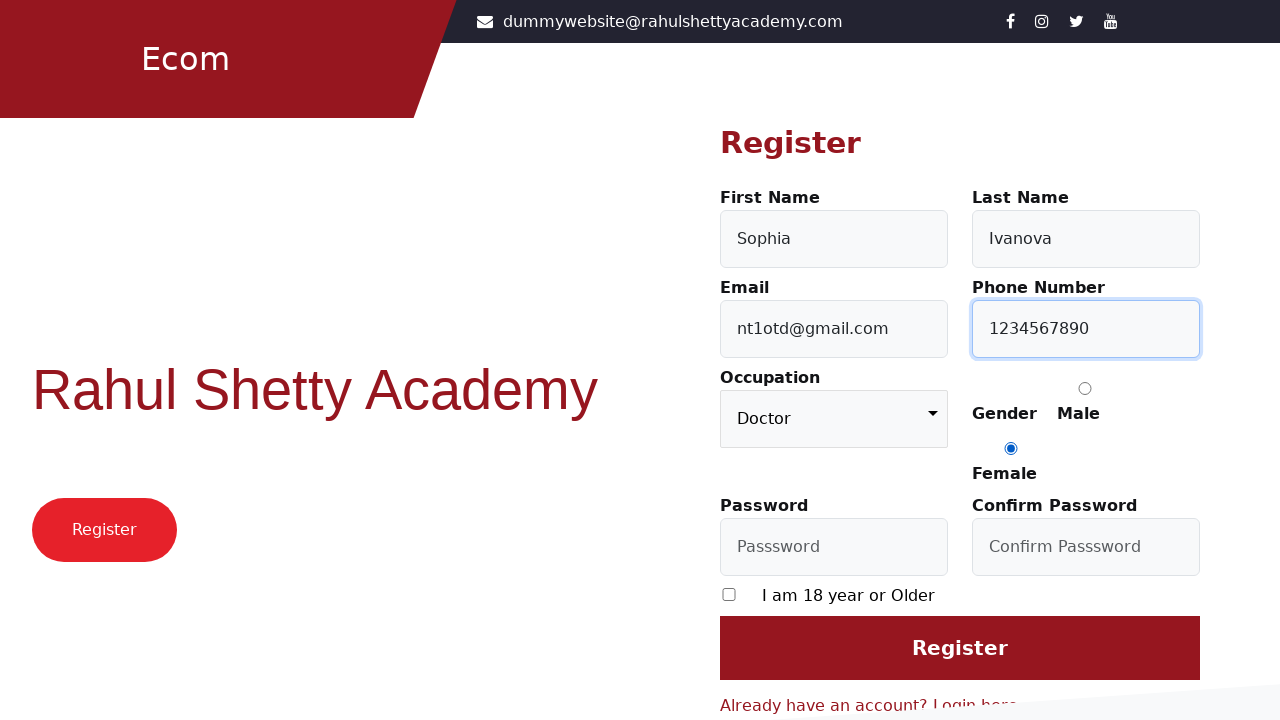

Filled password field on #userPassword
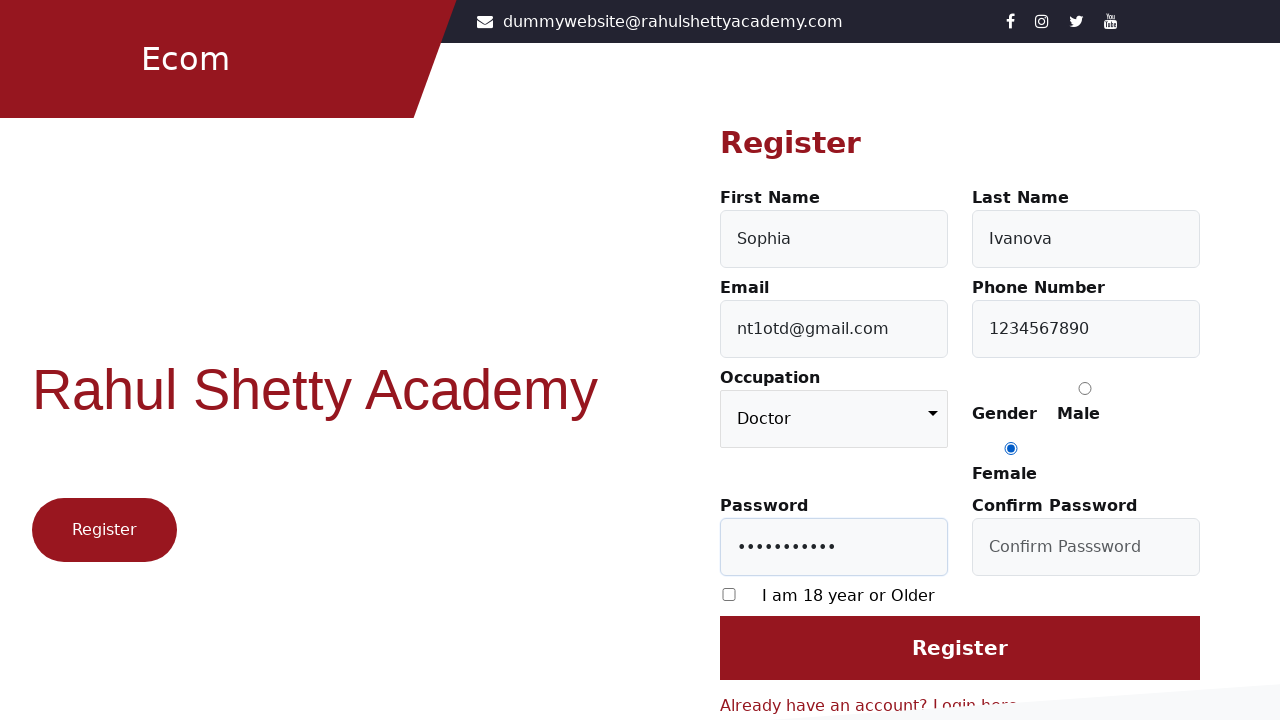

Filled confirm password field on #confirmPassword
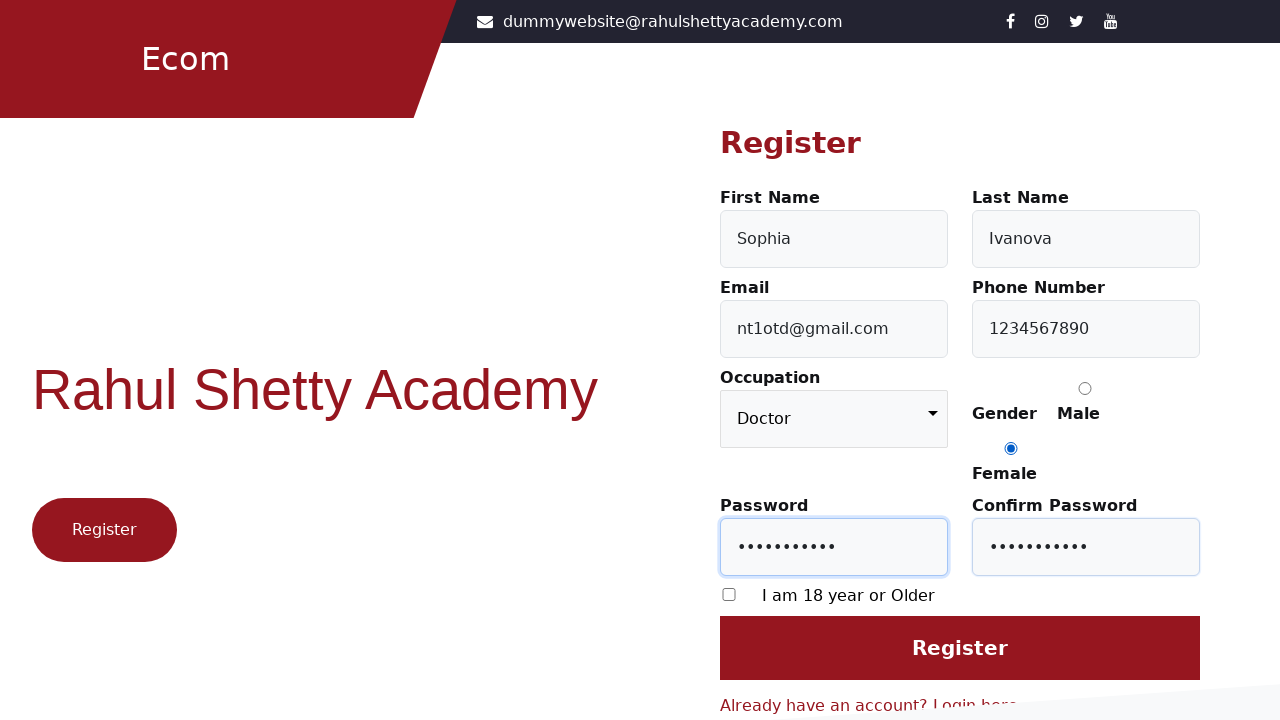

Checked terms and conditions checkbox at (729, 594) on [formcontrolname="required"]
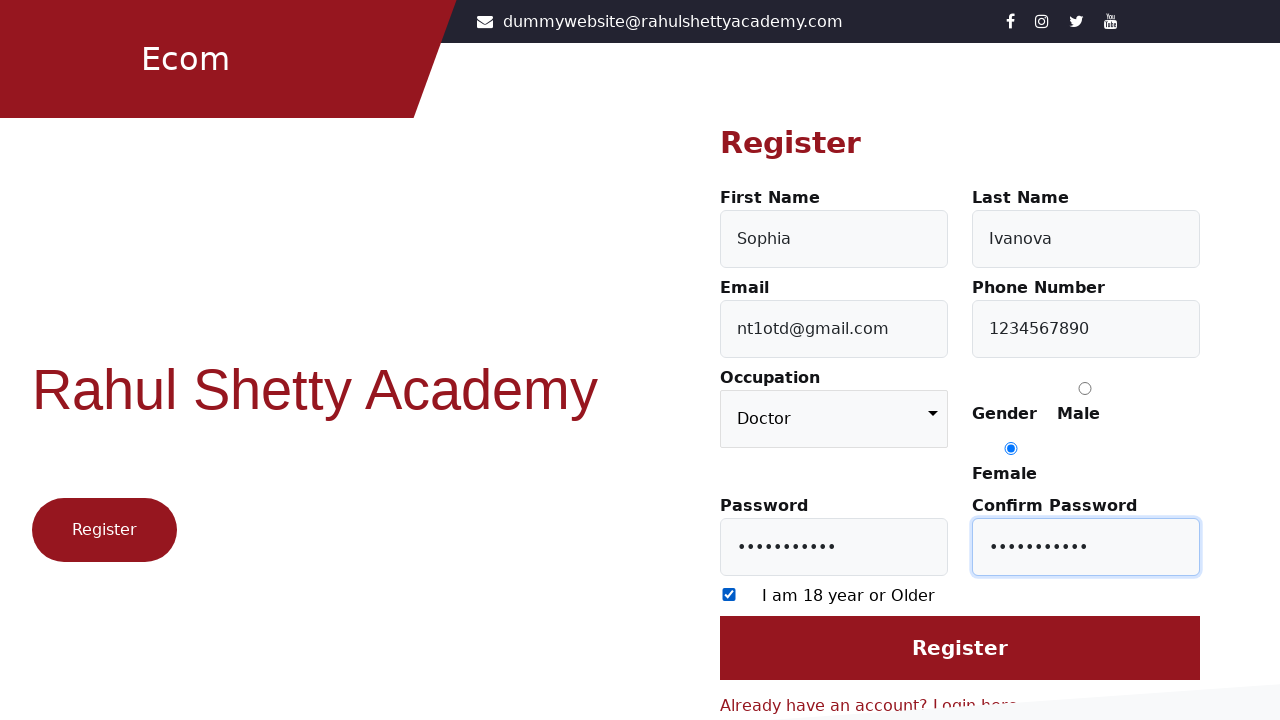

Clicked register button to submit registration form at (960, 648) on #login
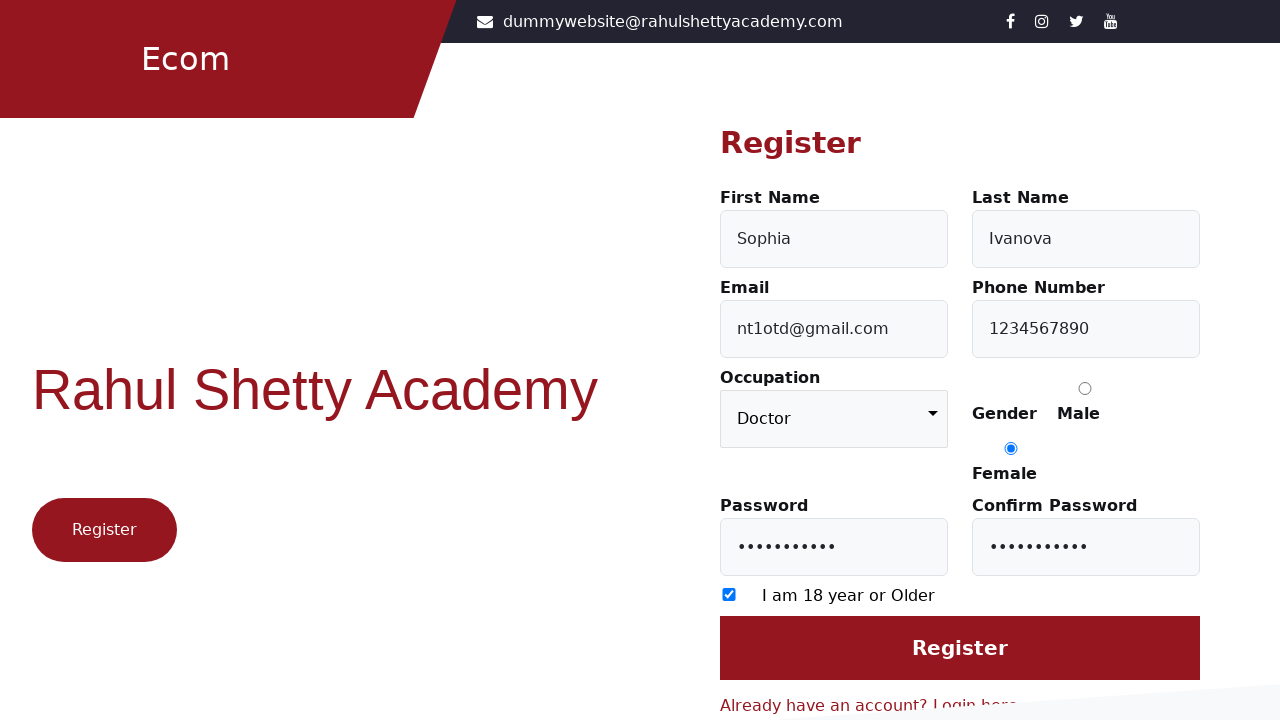

Clicked to navigate back to authentication page at (960, 473) on [routerlink="/auth"]
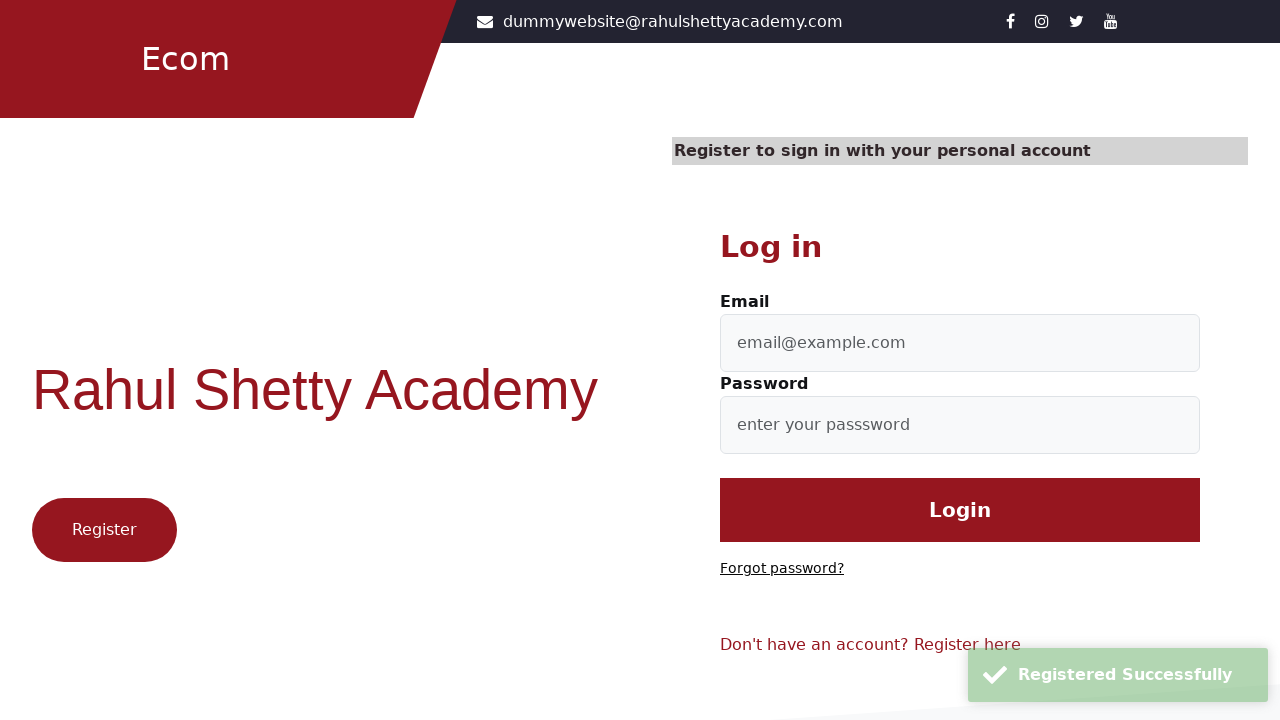

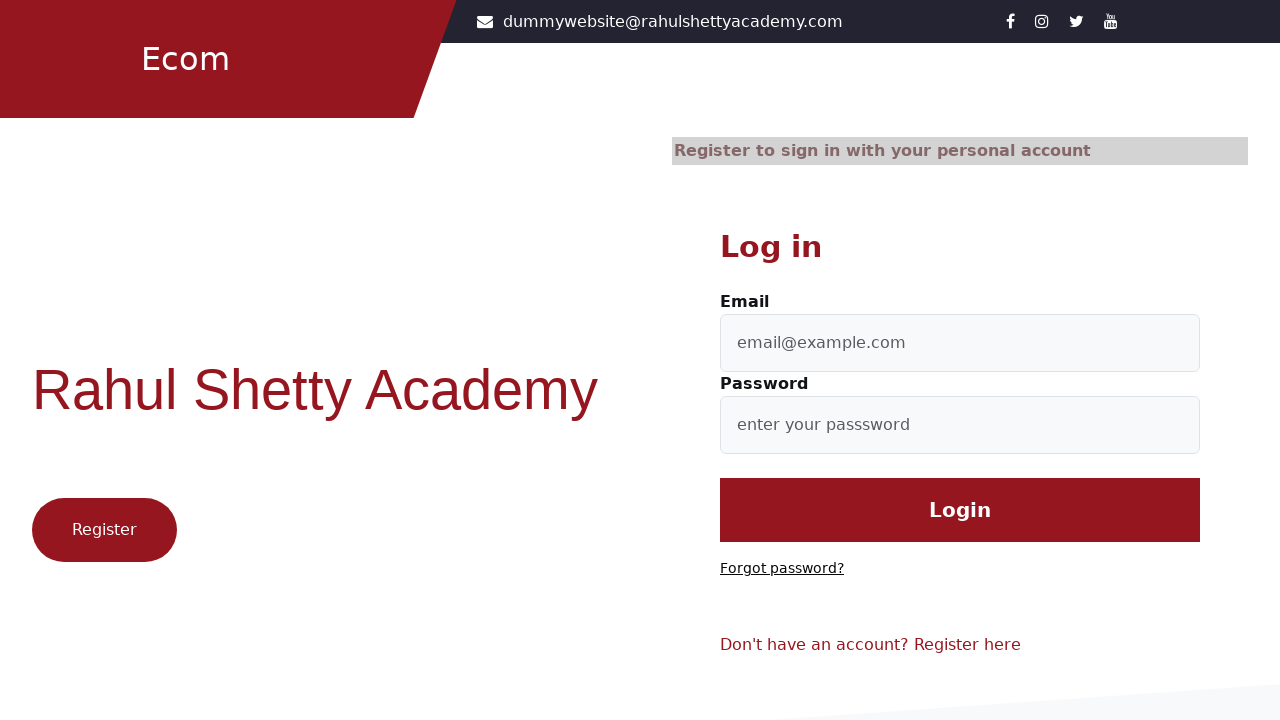